Navigates to python.org, finds the navigation menu items, and clicks on the PyPI menu link to navigate to the Python Package Index page.

Starting URL: https://python.org

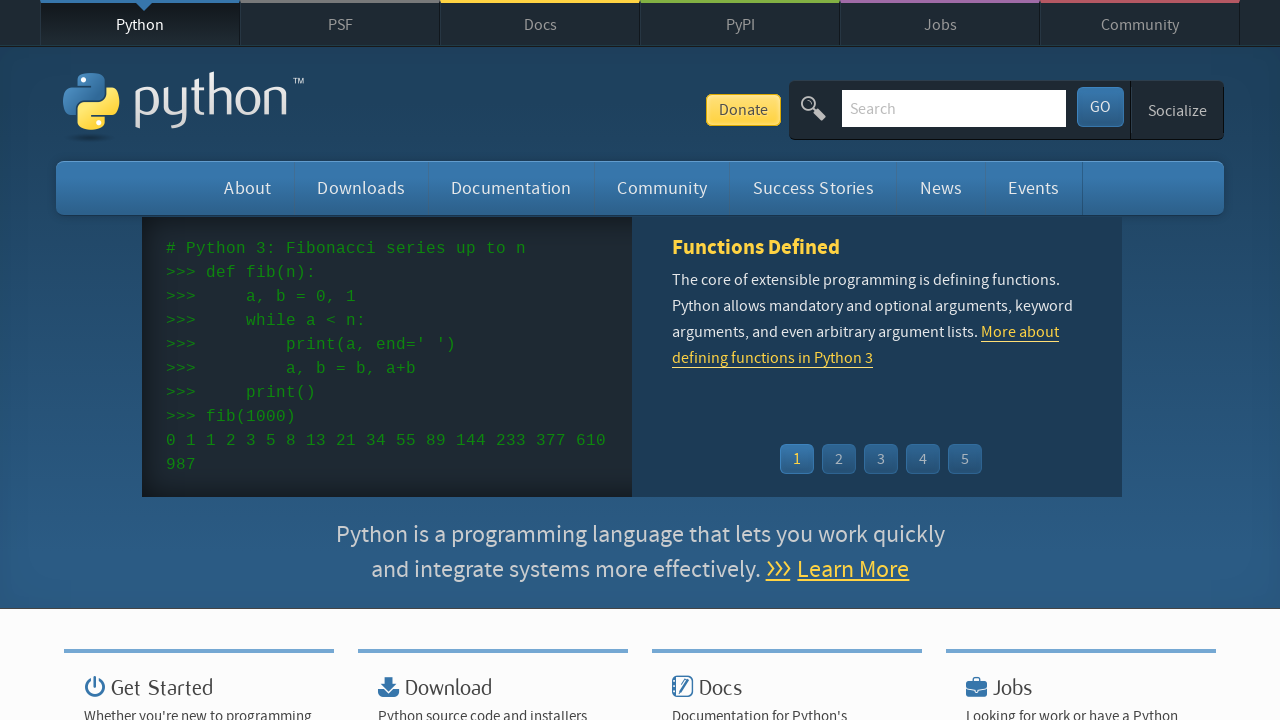

Navigation menu items loaded
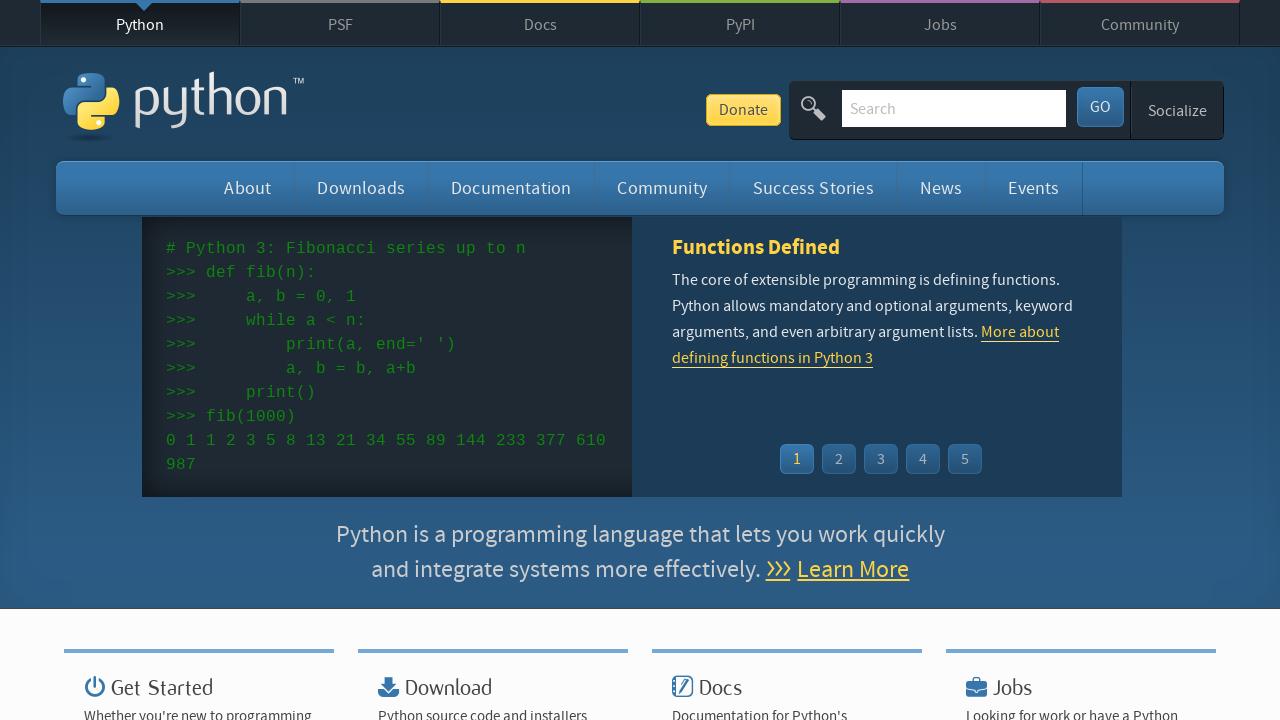

Clicked on PyPI menu link at (740, 23) on #top ul.menu li:has-text('PyPI')
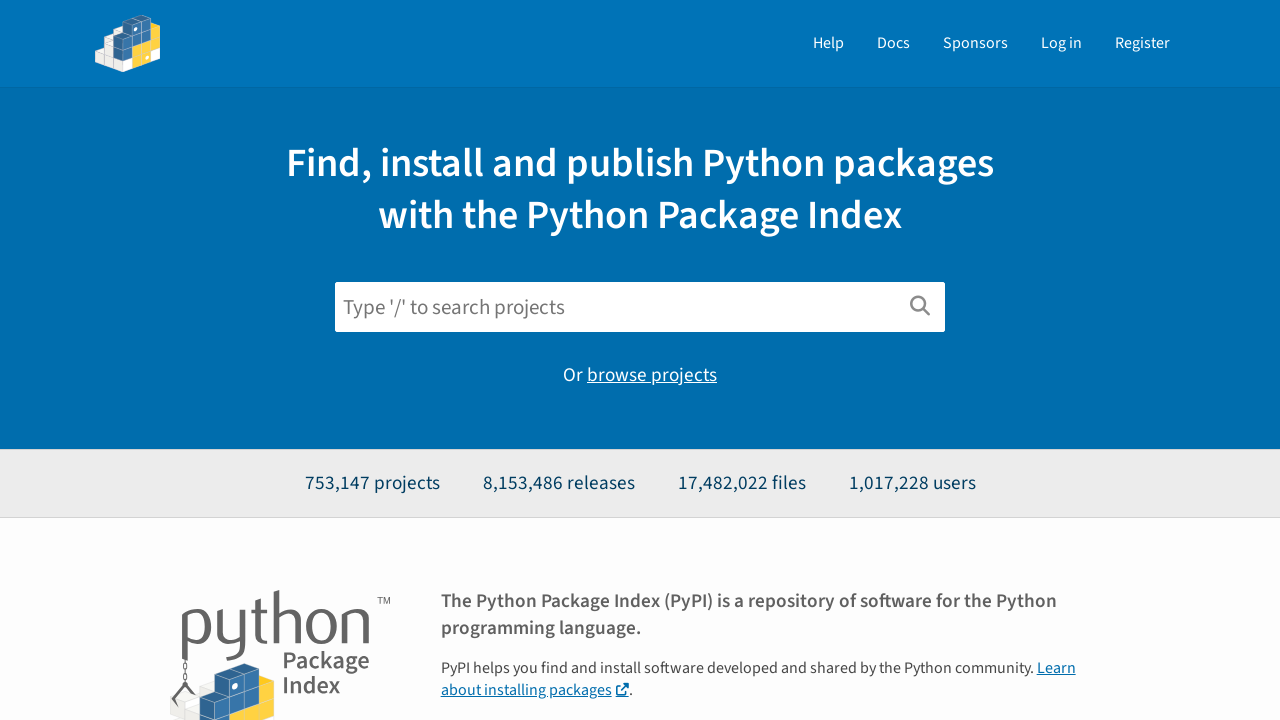

Navigation to PyPI page completed
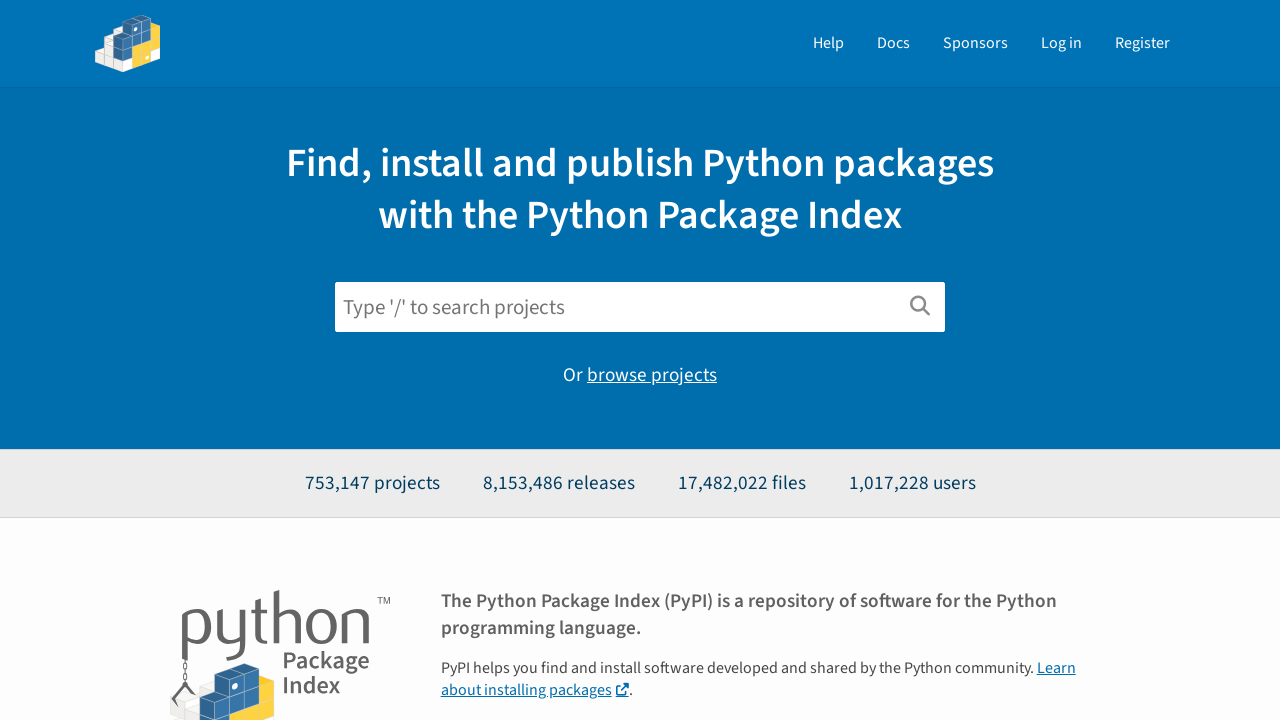

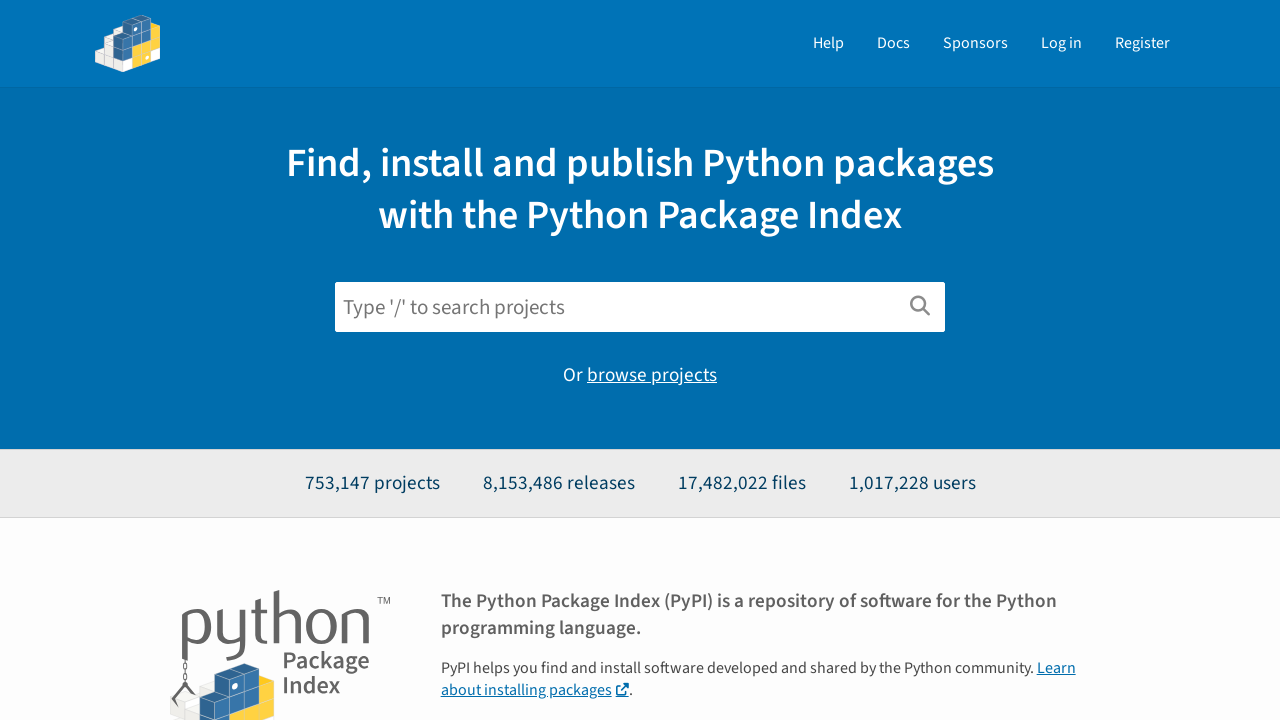